Tests form submission on an interactive tutorial page by reading a hidden attribute value, calculating a mathematical result based on that value, filling in the answer, checking required checkboxes, and submitting the form.

Starting URL: http://suninjuly.github.io/get_attribute.html

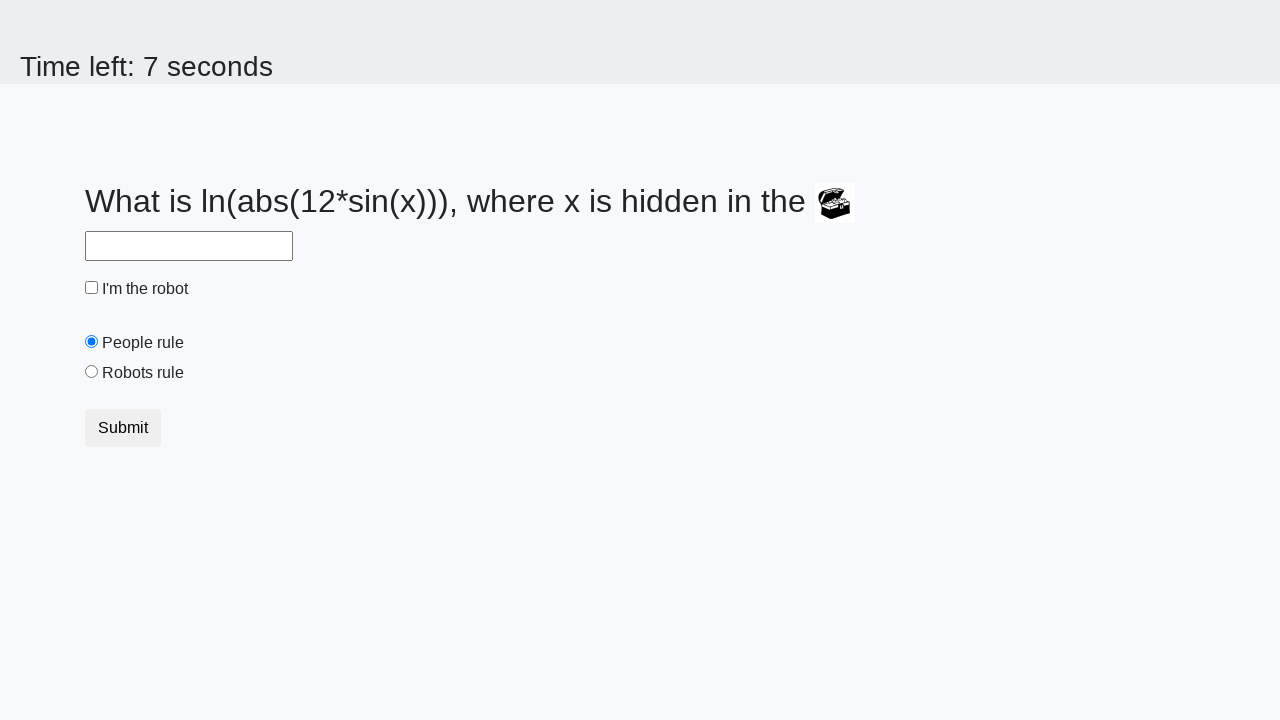

Waited for treasure element to load
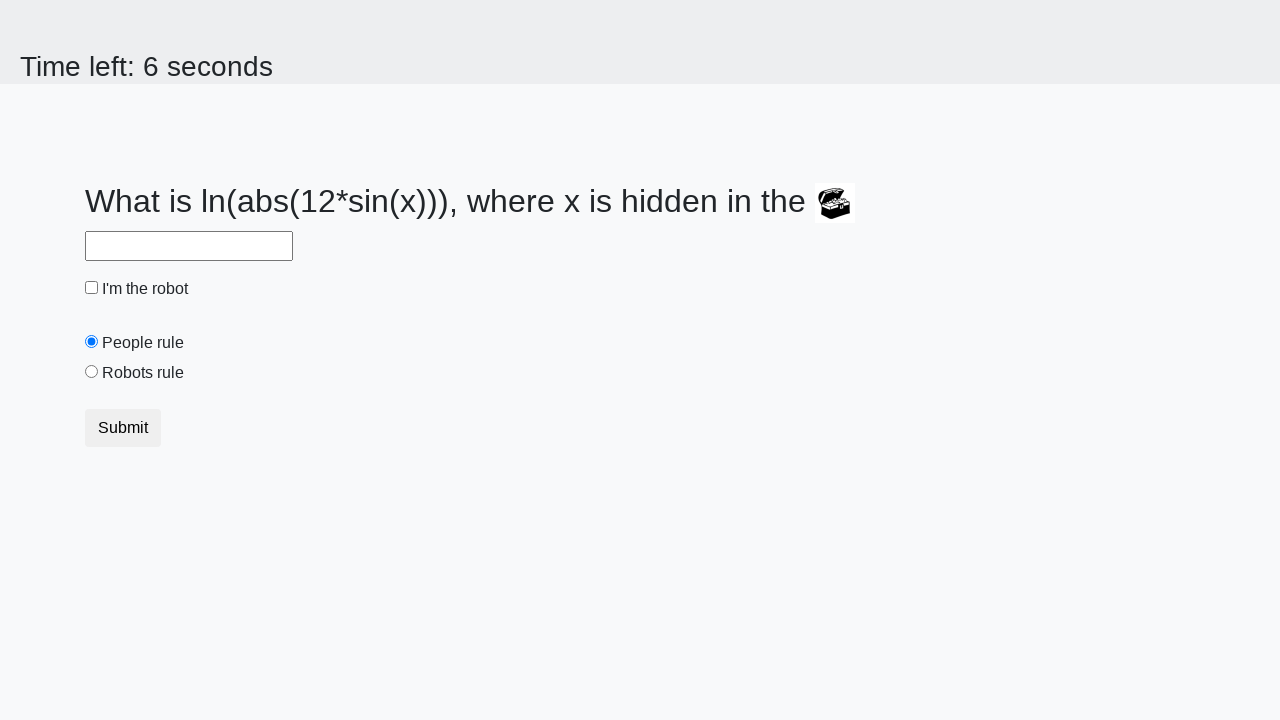

Located treasure element
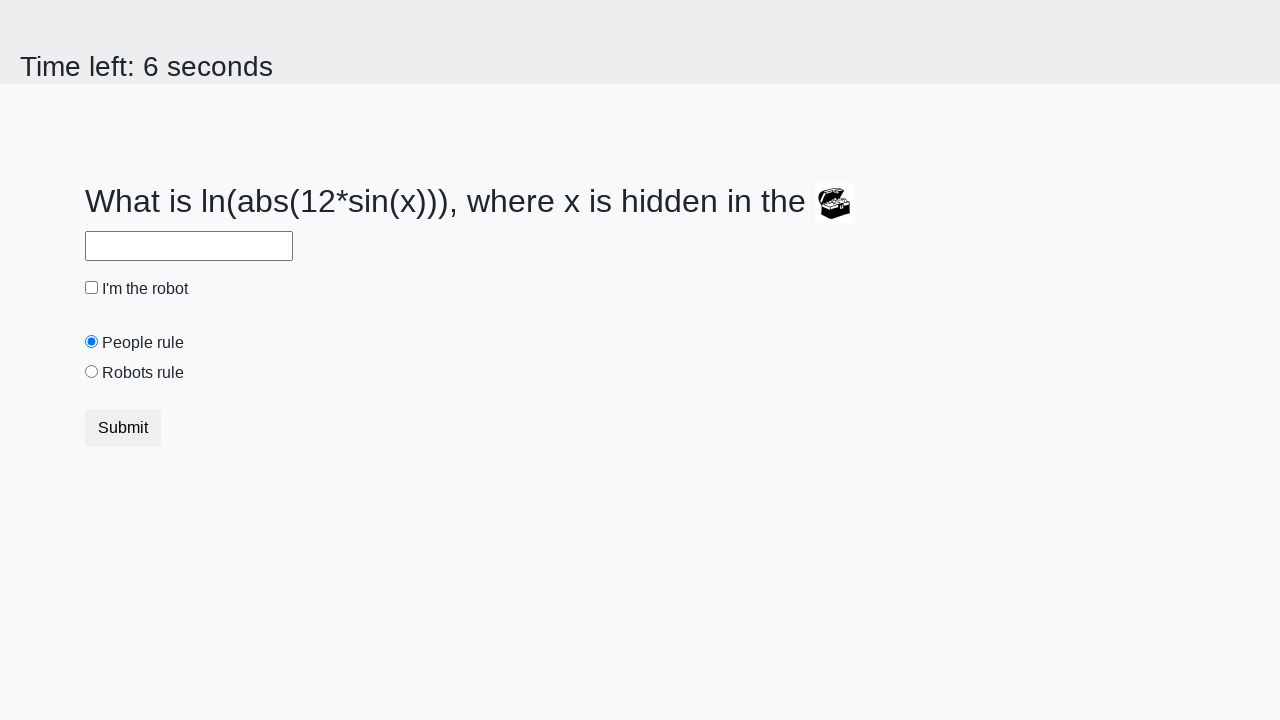

Retrieved hidden attribute valuex: 471
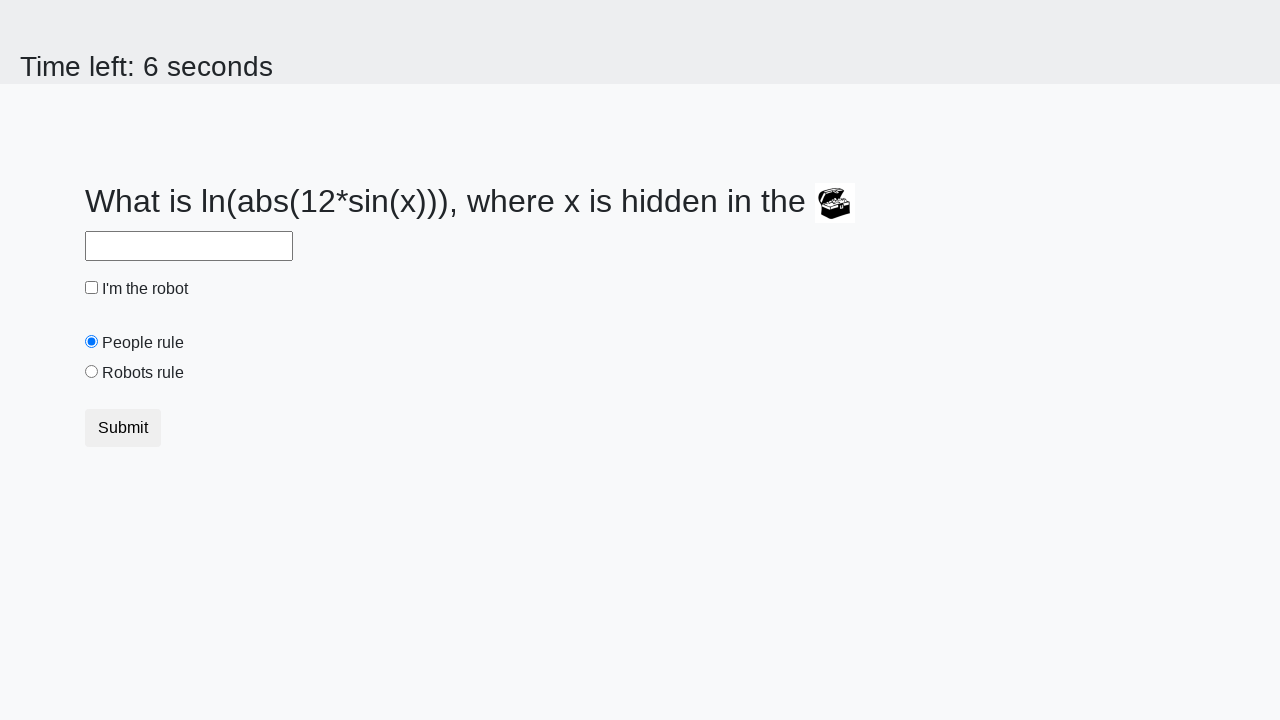

Calculated mathematical answer: 1.0436580073053303
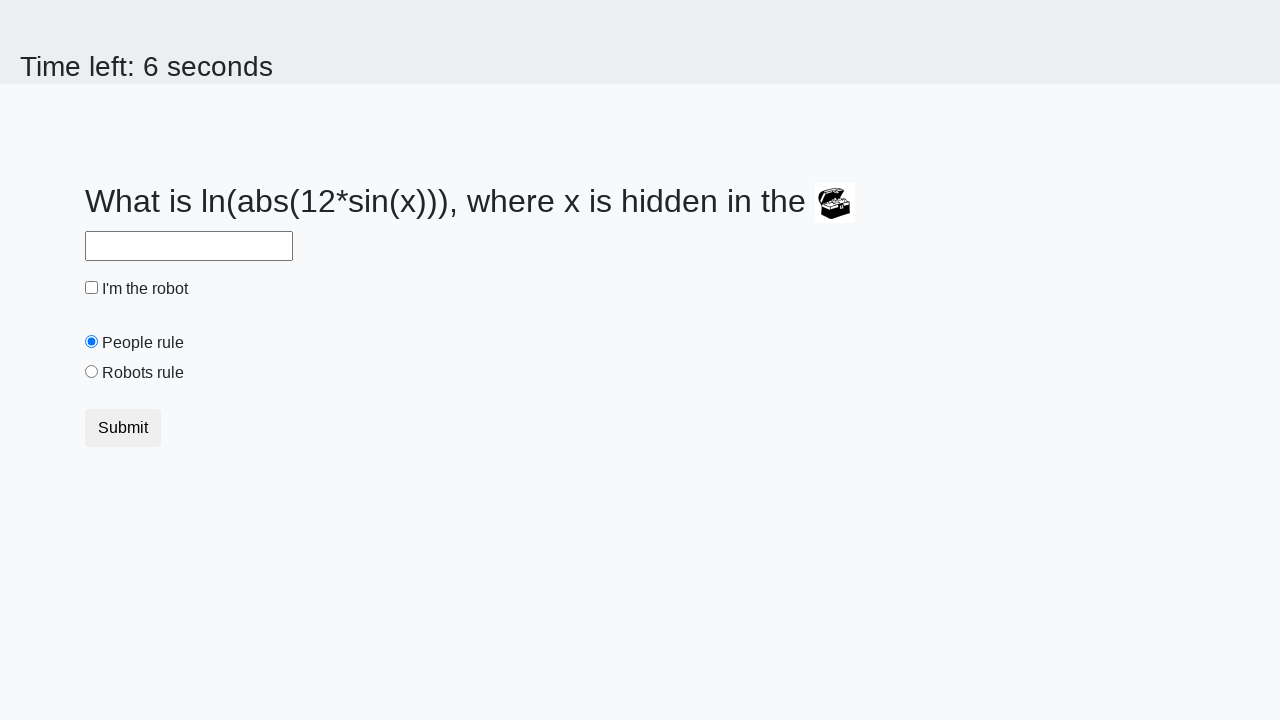

Filled answer field with calculated value on #answer
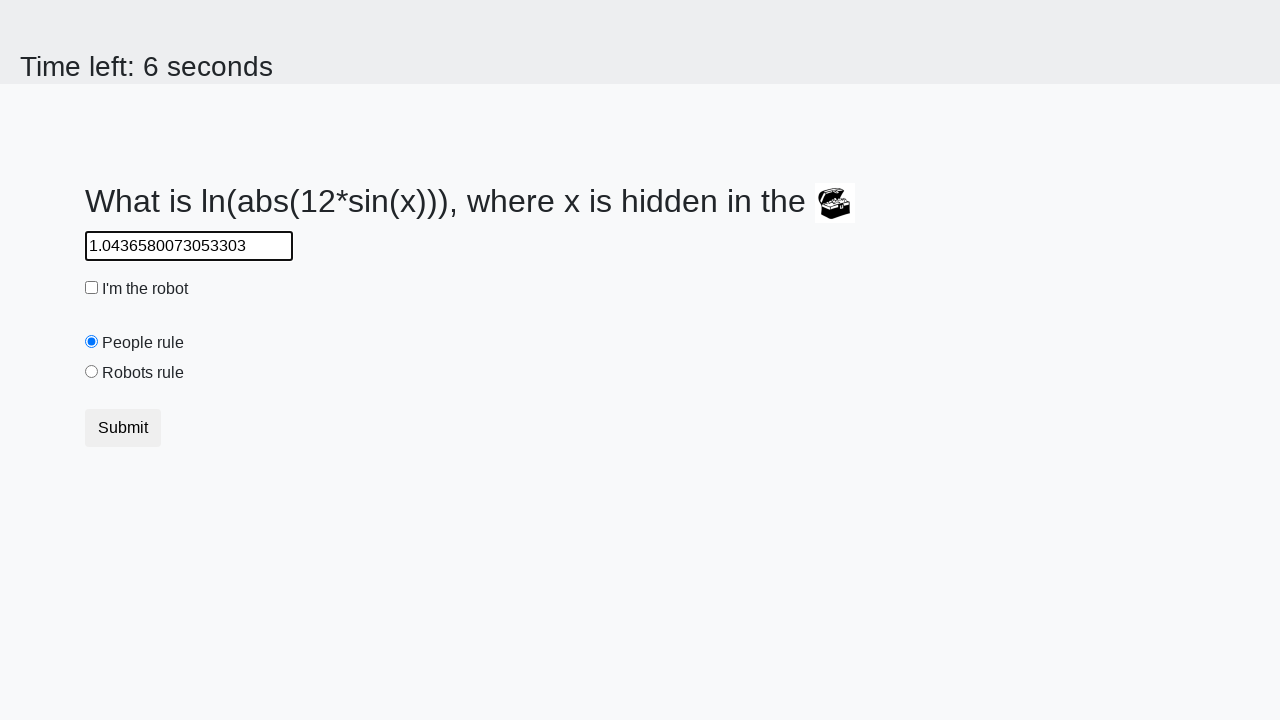

Checked the robot checkbox at (92, 288) on #robotCheckbox
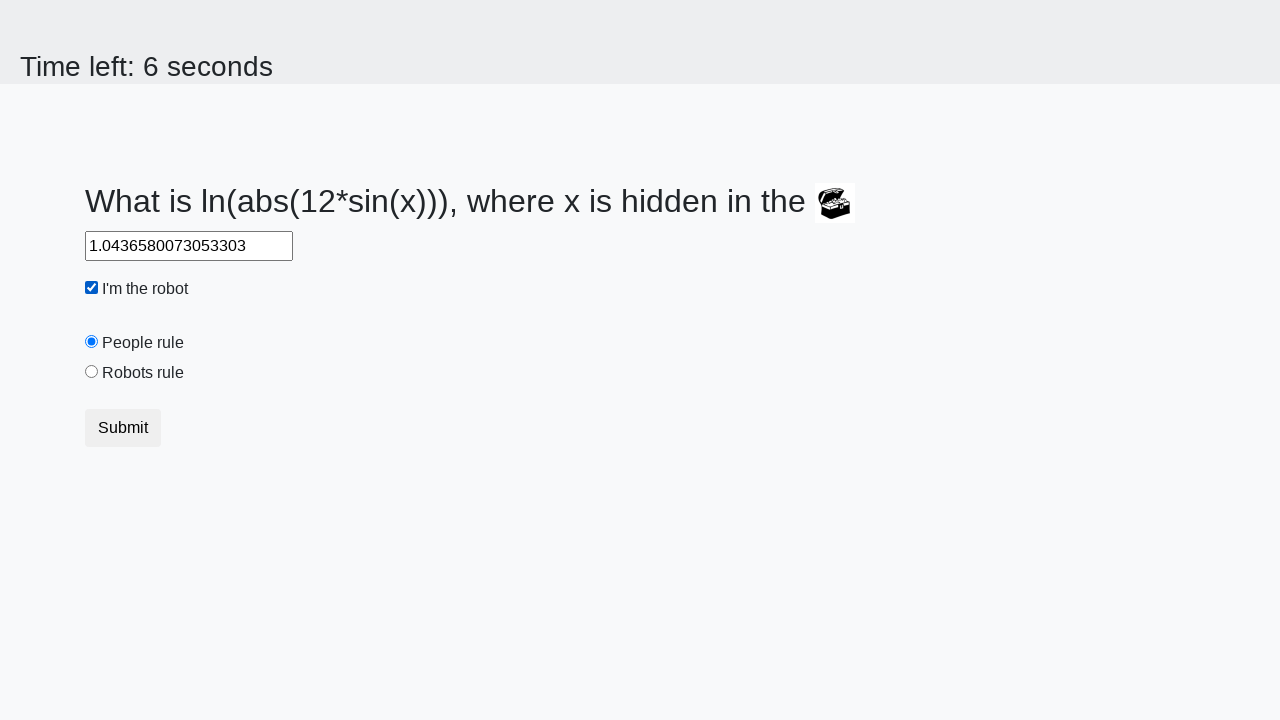

Selected robots rule radio button at (92, 372) on #robotsRule
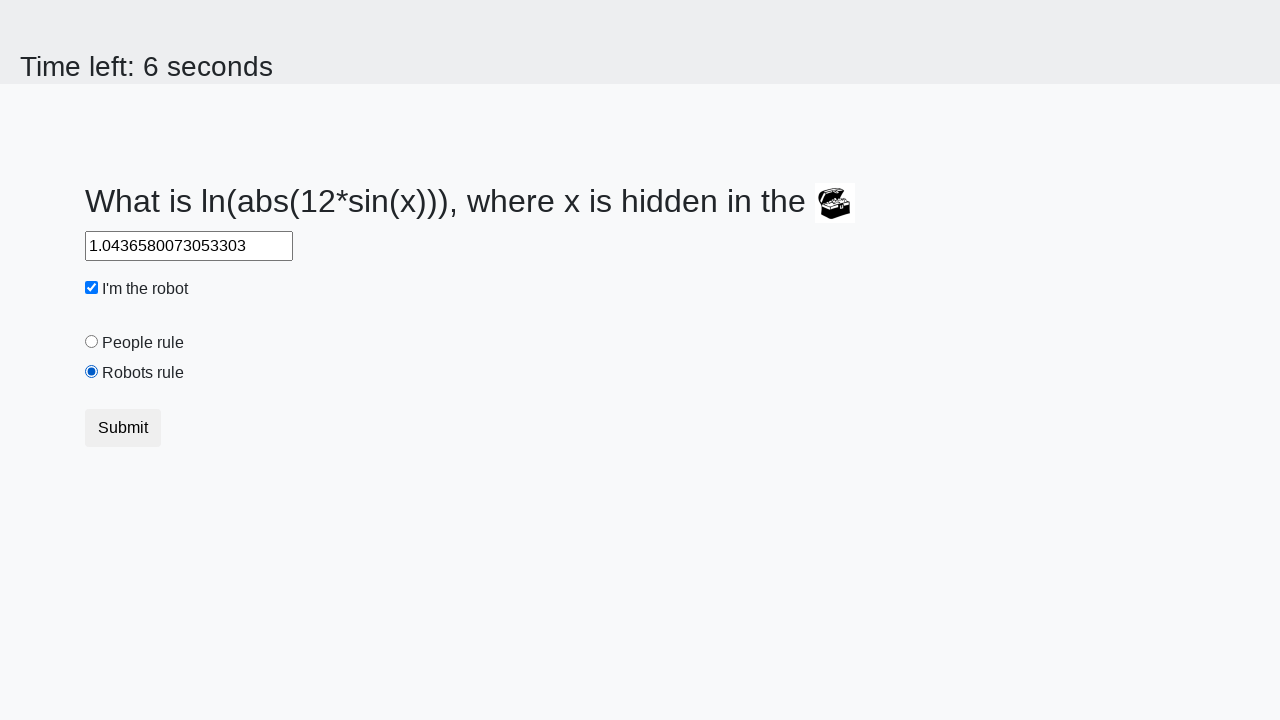

Clicked submit button to submit form at (123, 428) on button.btn
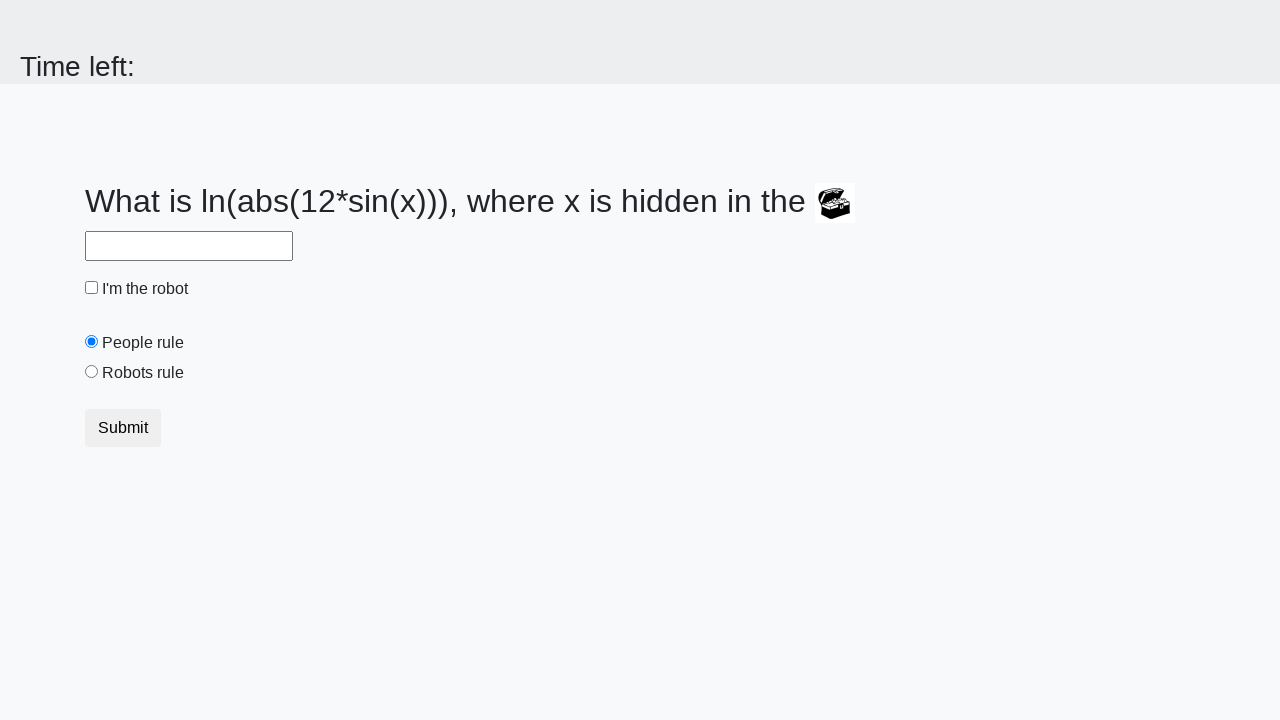

Waited for server response after form submission
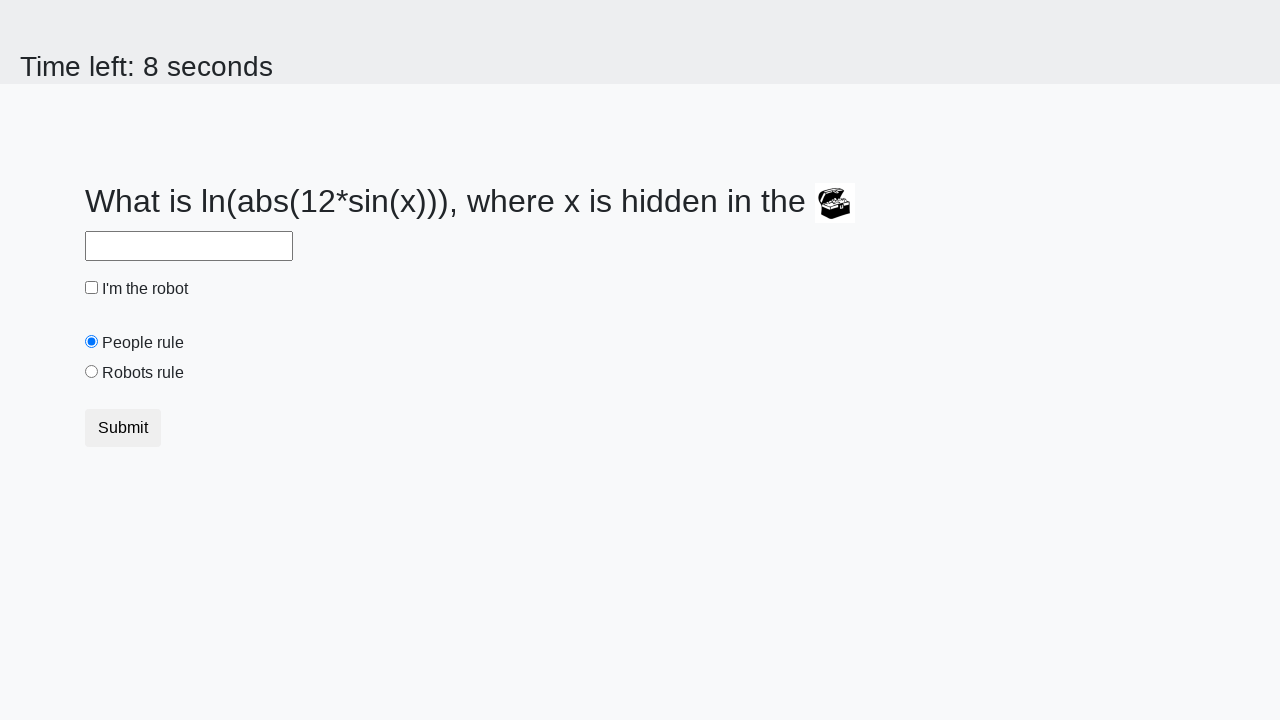

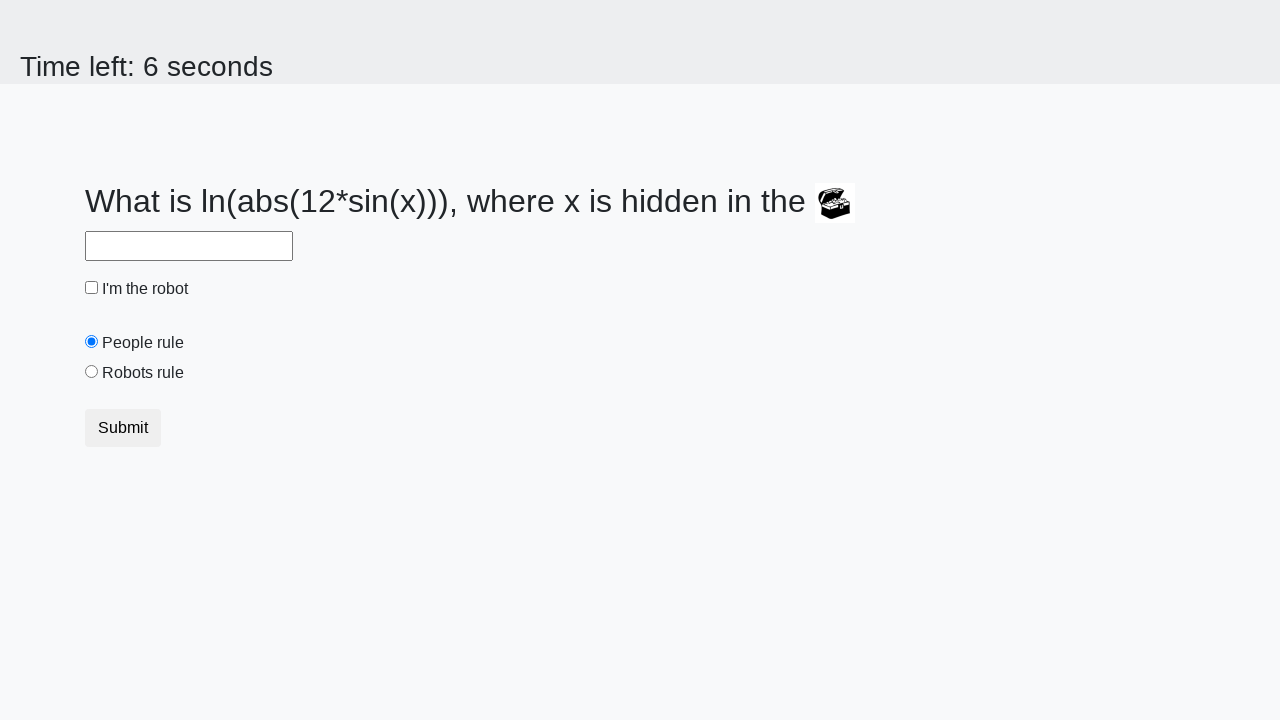